Tests sorting functionality by newness - sorts products and clicks on the first item to verify correct product

Starting URL: http://practice.automationtesting.in/shop

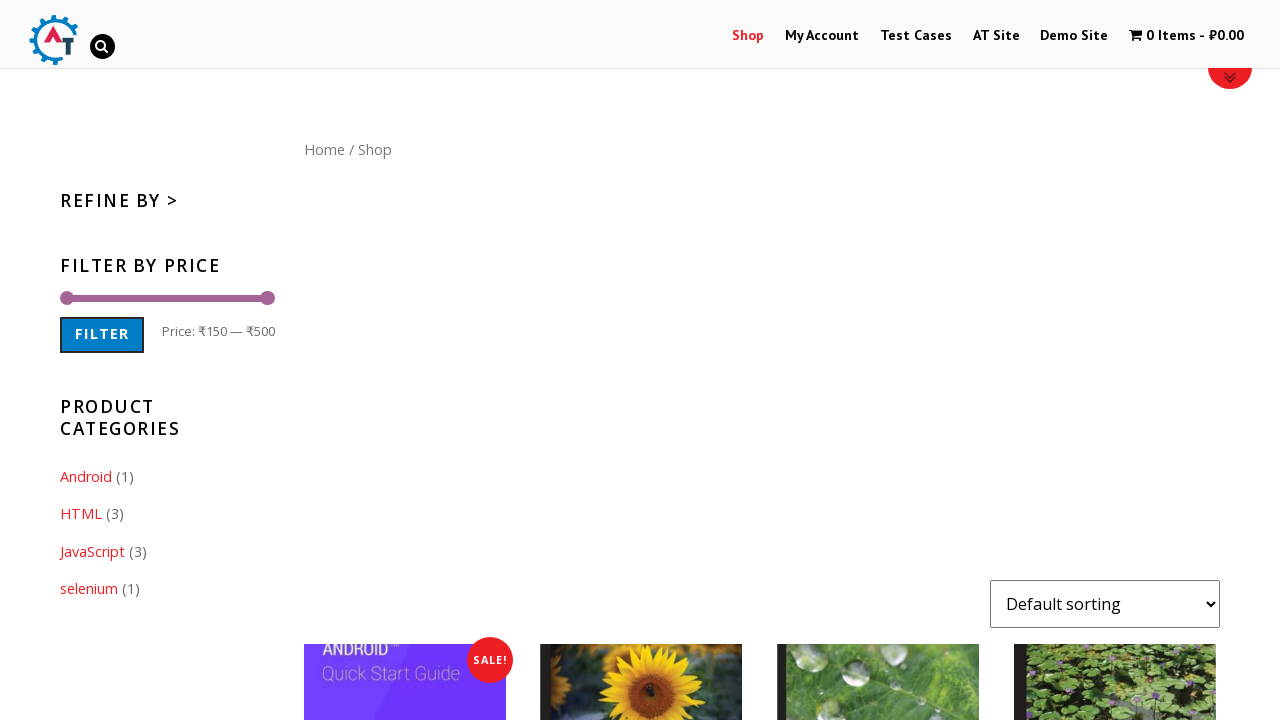

Waited for page to load - networkidle state reached
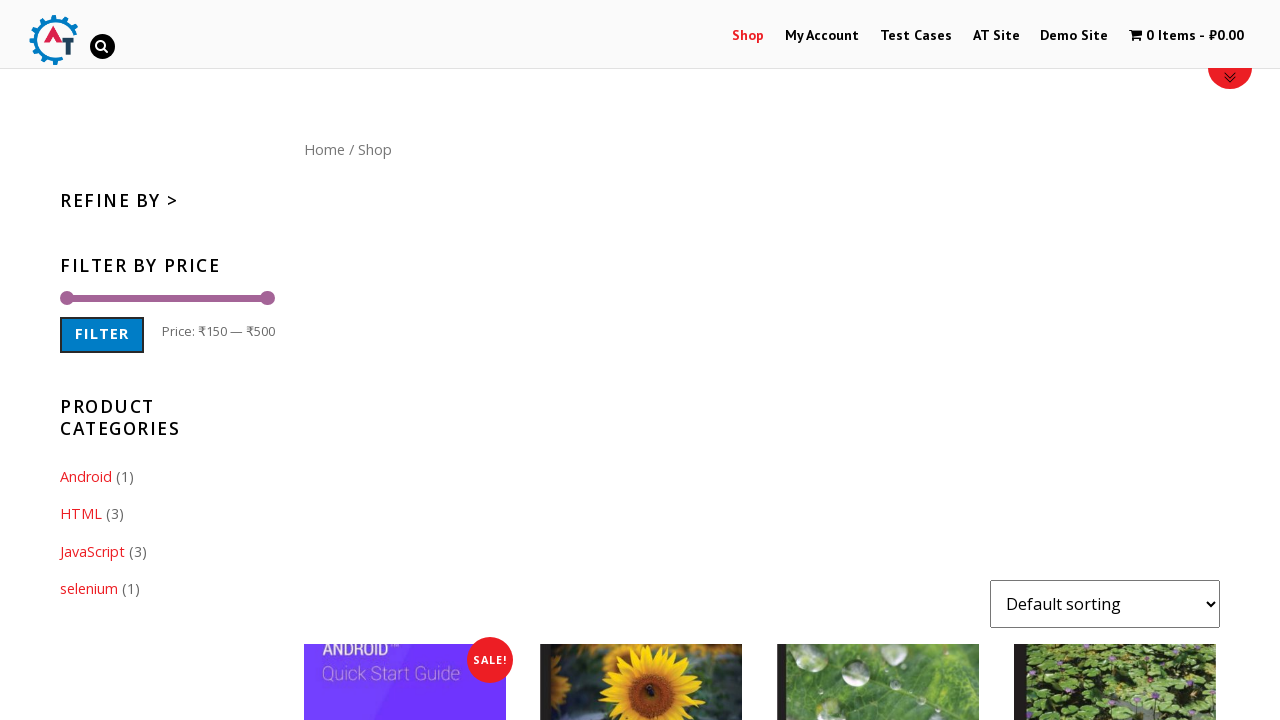

Selected 'date' option to sort products by newness on #content form select
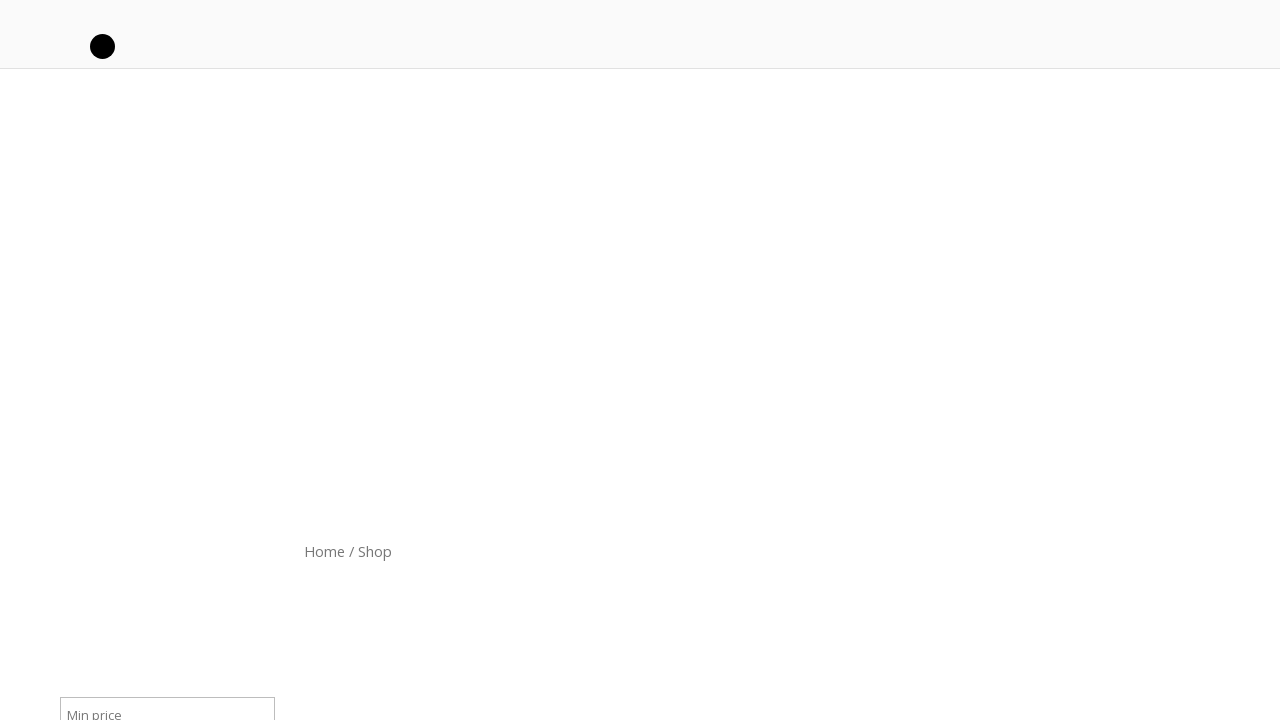

Waited 3 seconds for sorting to apply
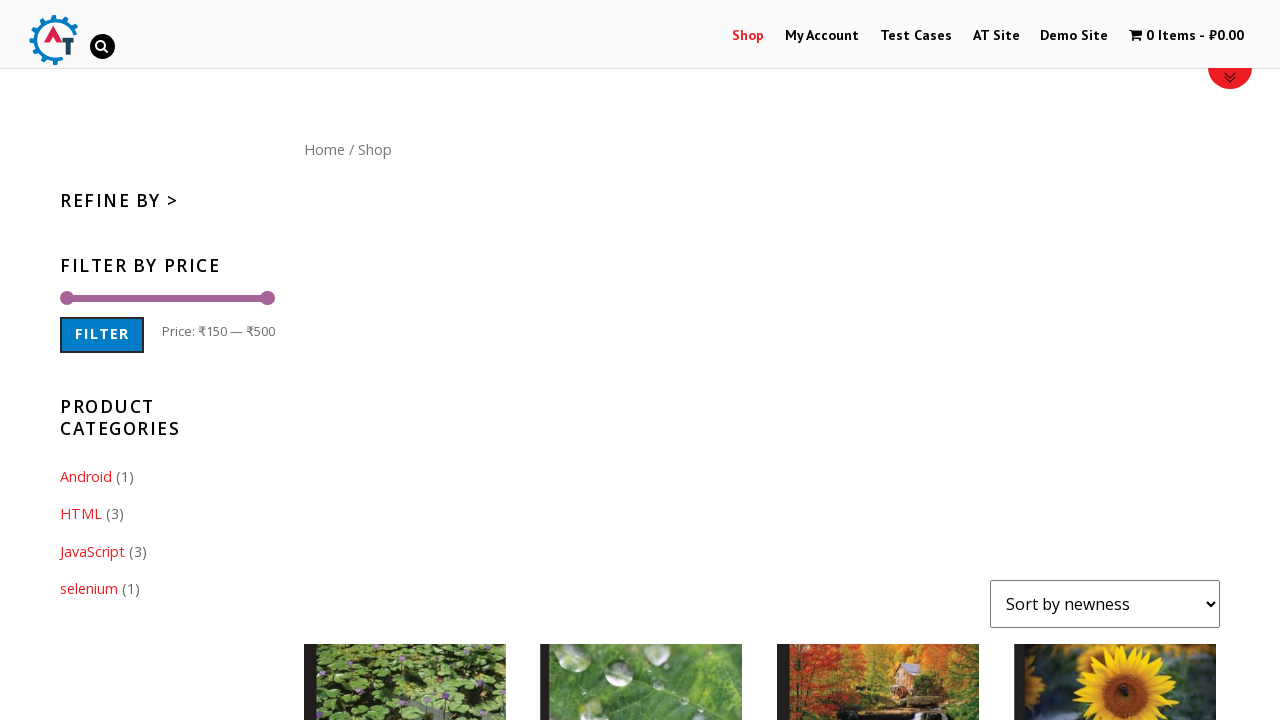

Verified products container is visible on page
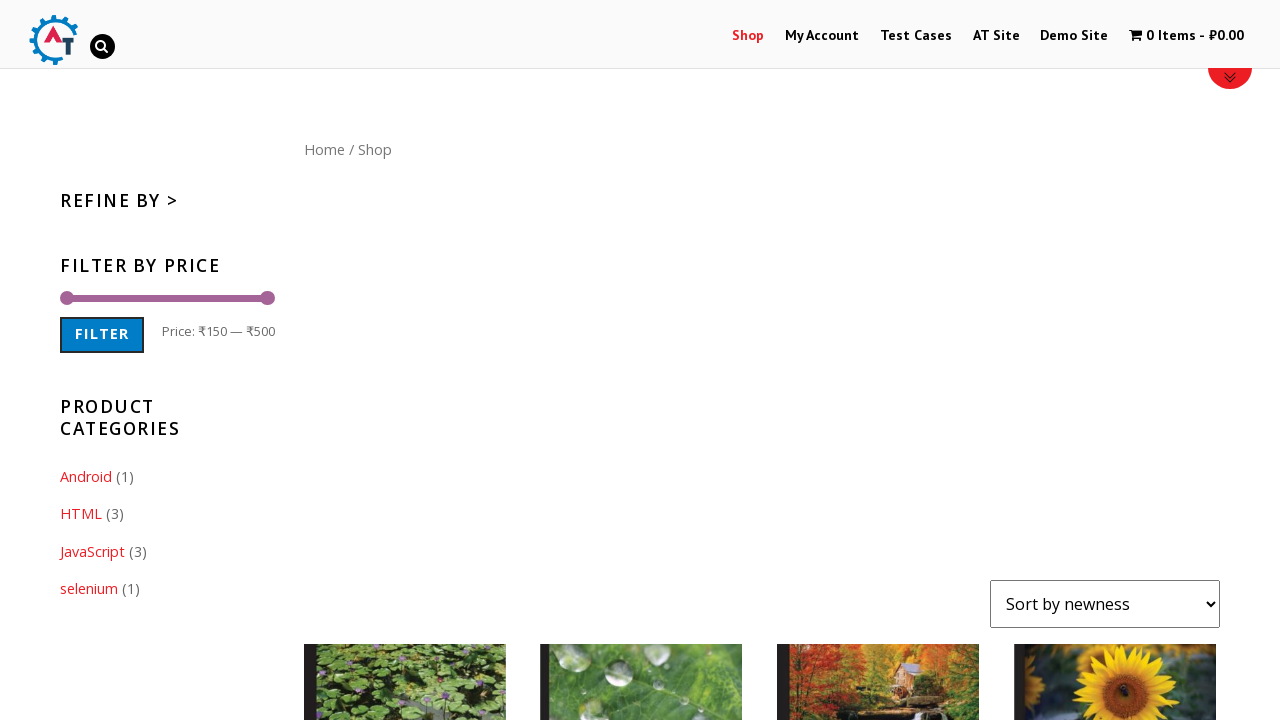

Clicked on the first product title in the sorted list at (405, 361) on xpath=//*[@id="content"]/ul/li[1]/a[1]/h3
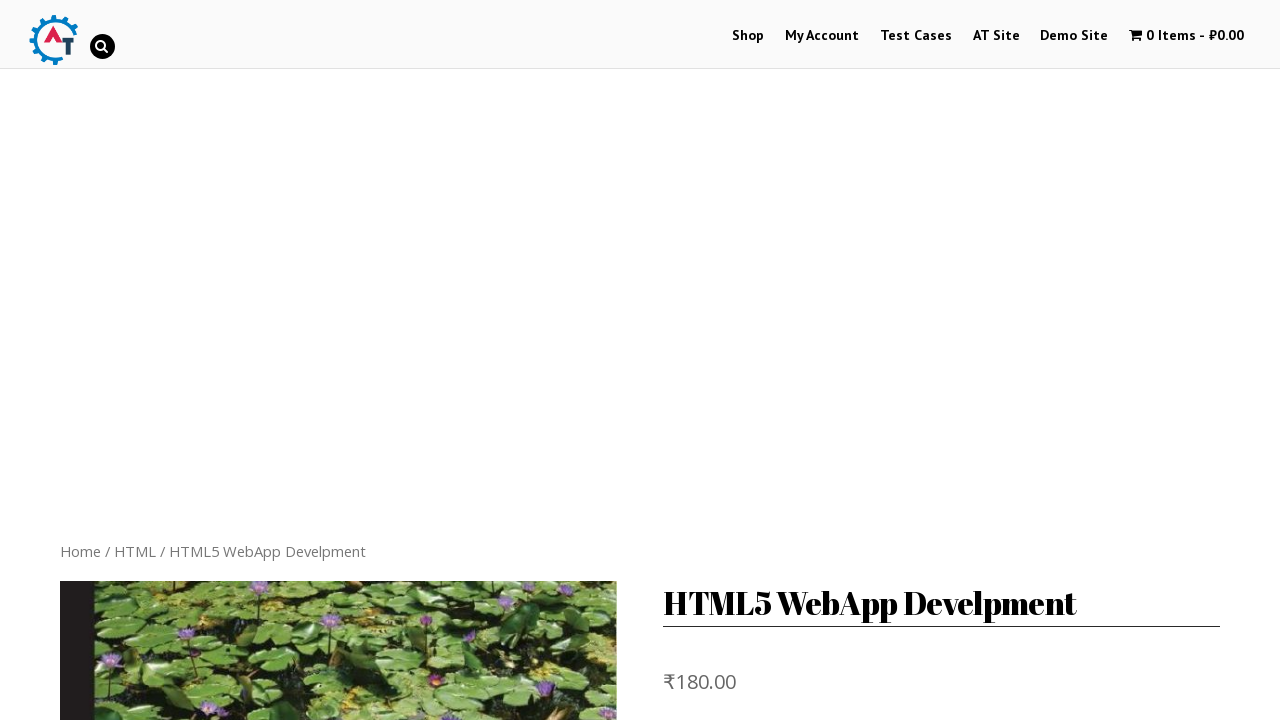

Waited 3 seconds for product page to load
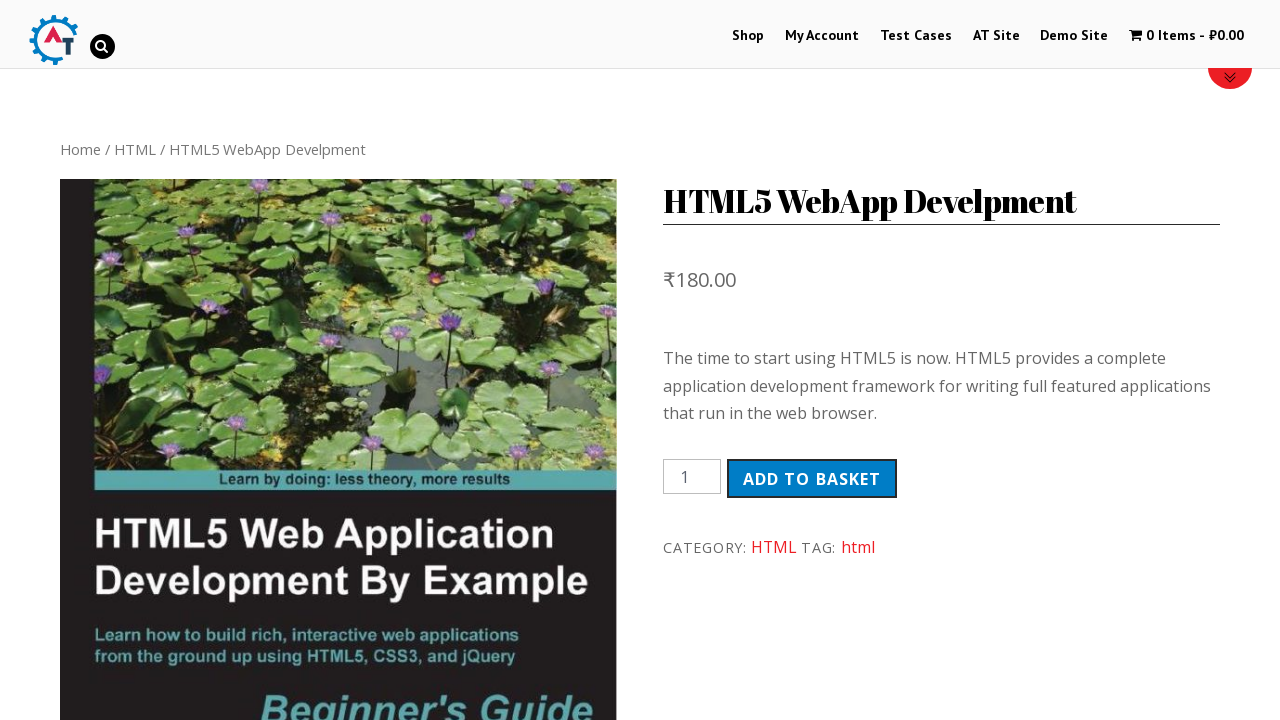

Verified product page loaded with product heading visible
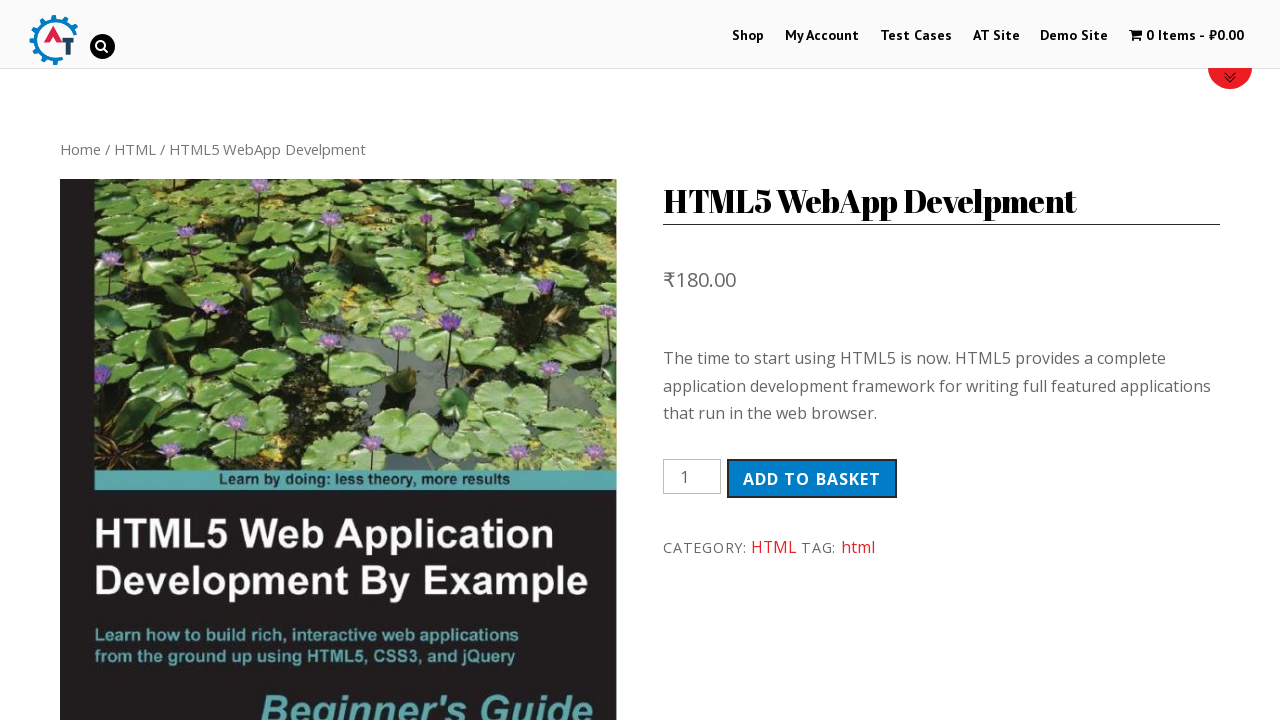

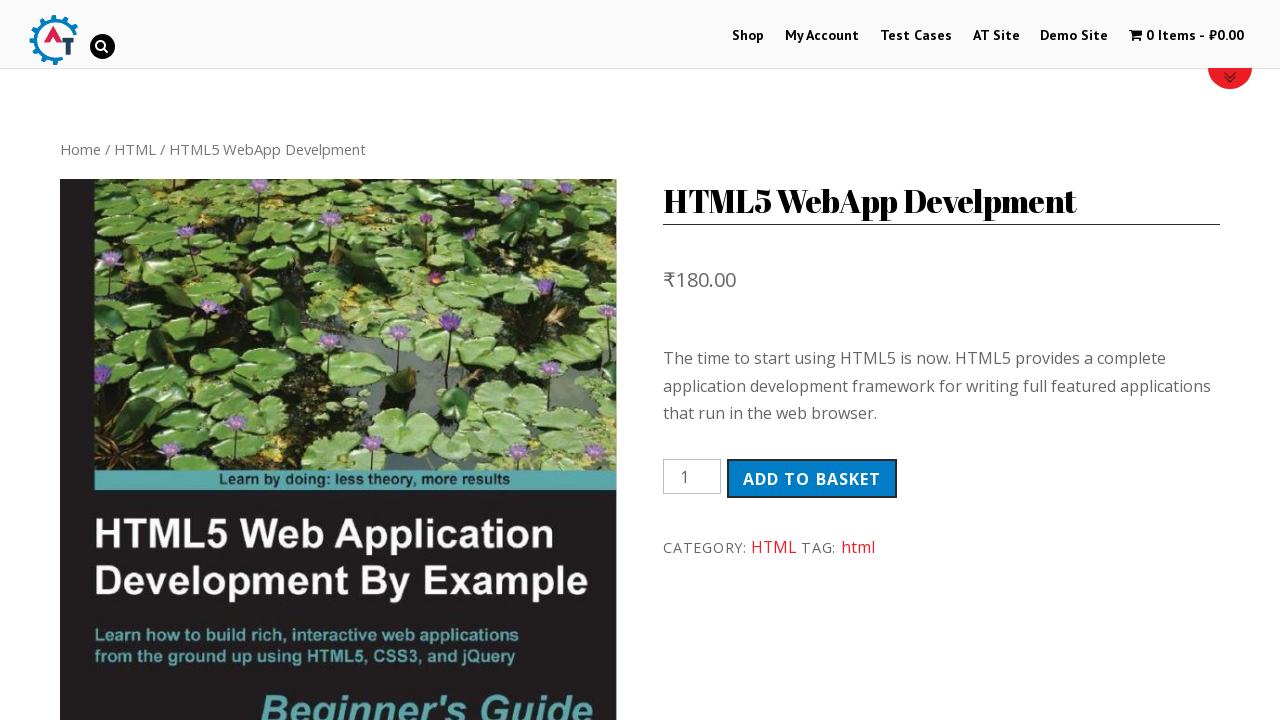